Navigates to an automation practice page and verifies that a product table with price values is displayed and accessible

Starting URL: https://rahulshettyacademy.com/AutomationPractice/

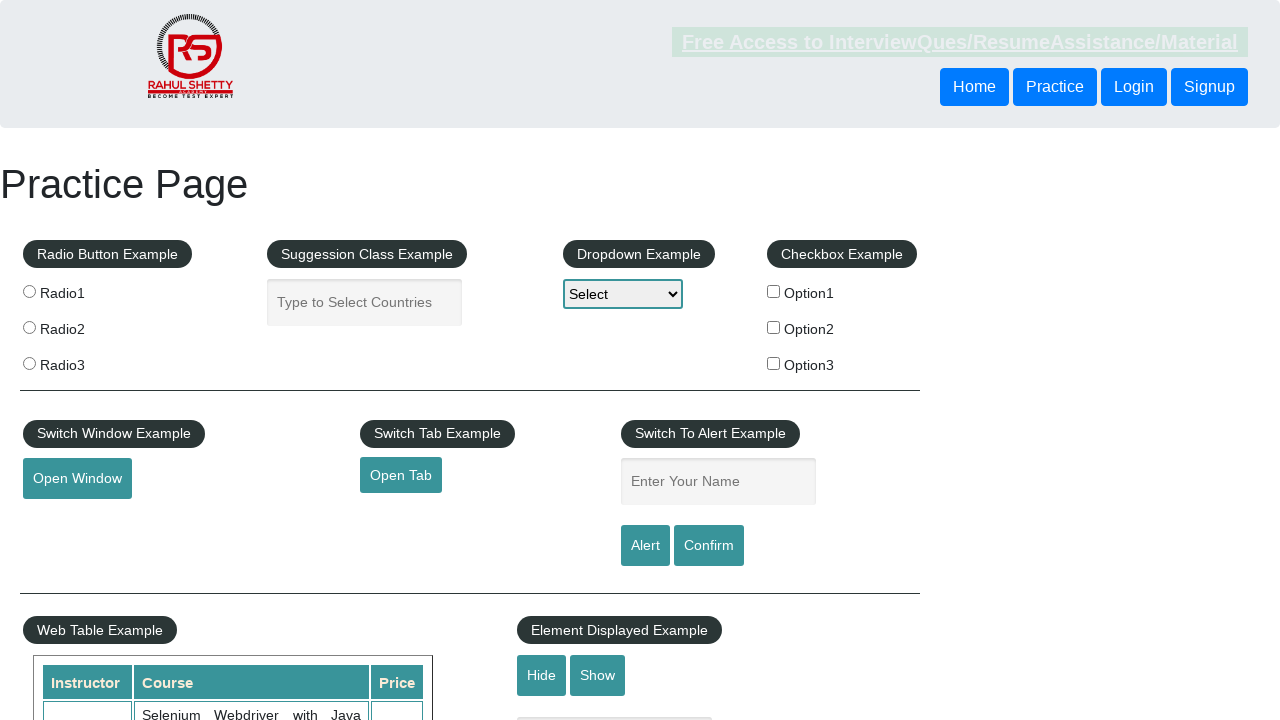

Navigated to automation practice page
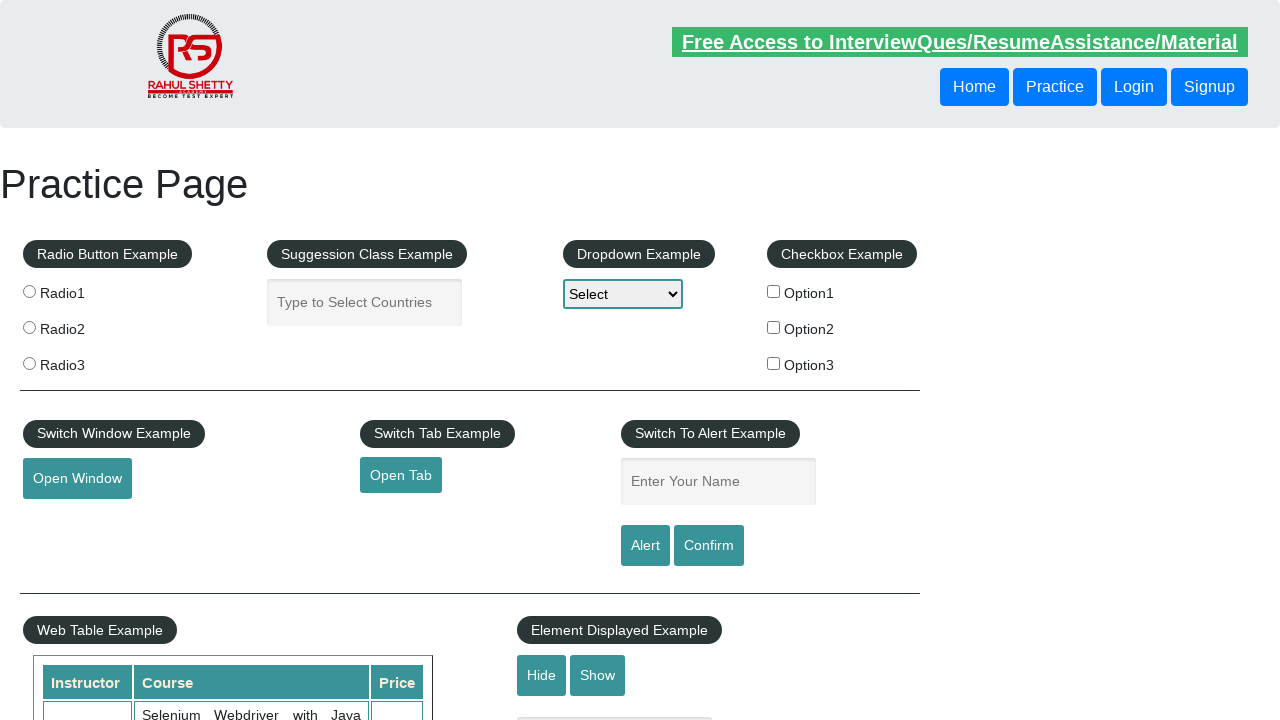

Product table with class '.tableFixHead #product' is now visible
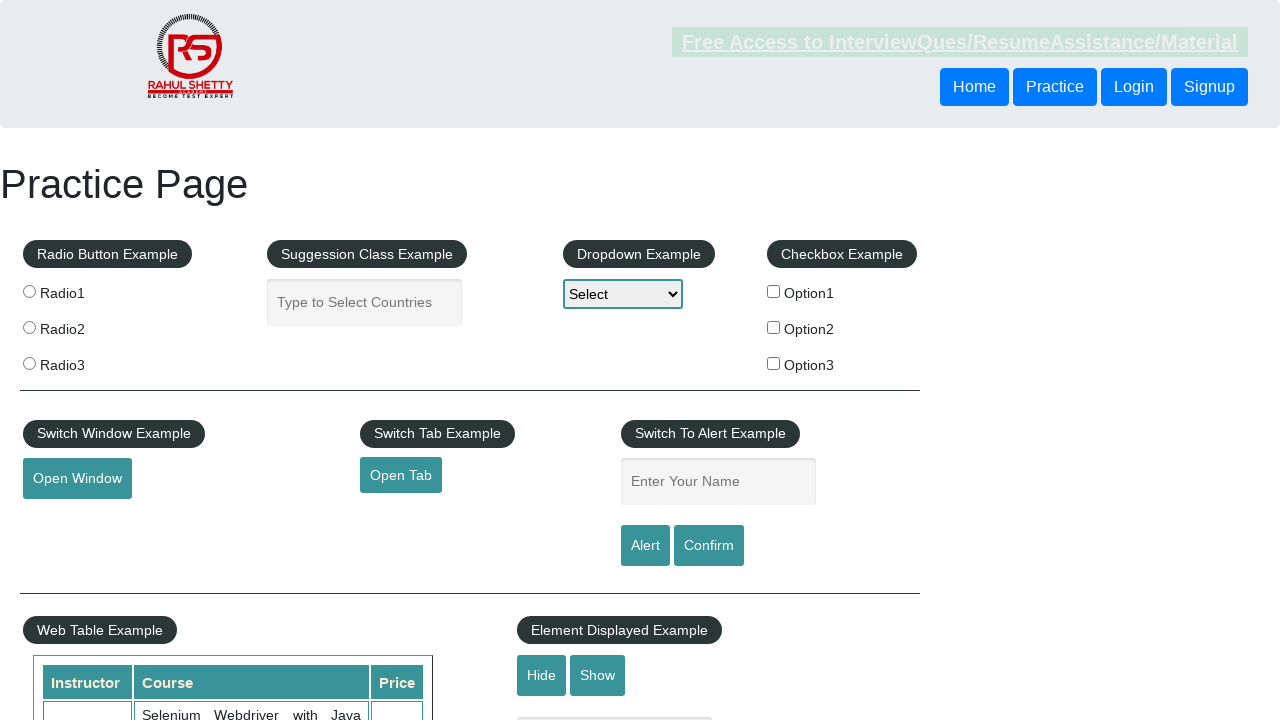

Located price column cells (4th column in product table)
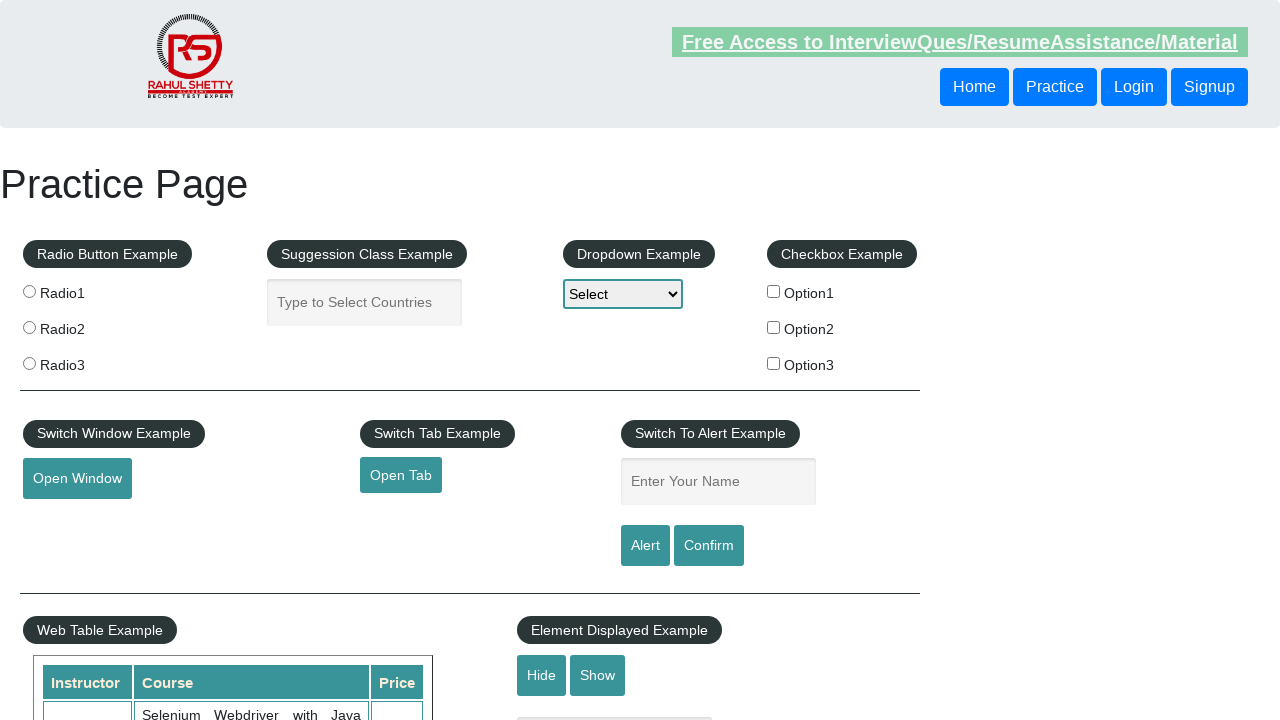

First price cell is now available and ready for interaction
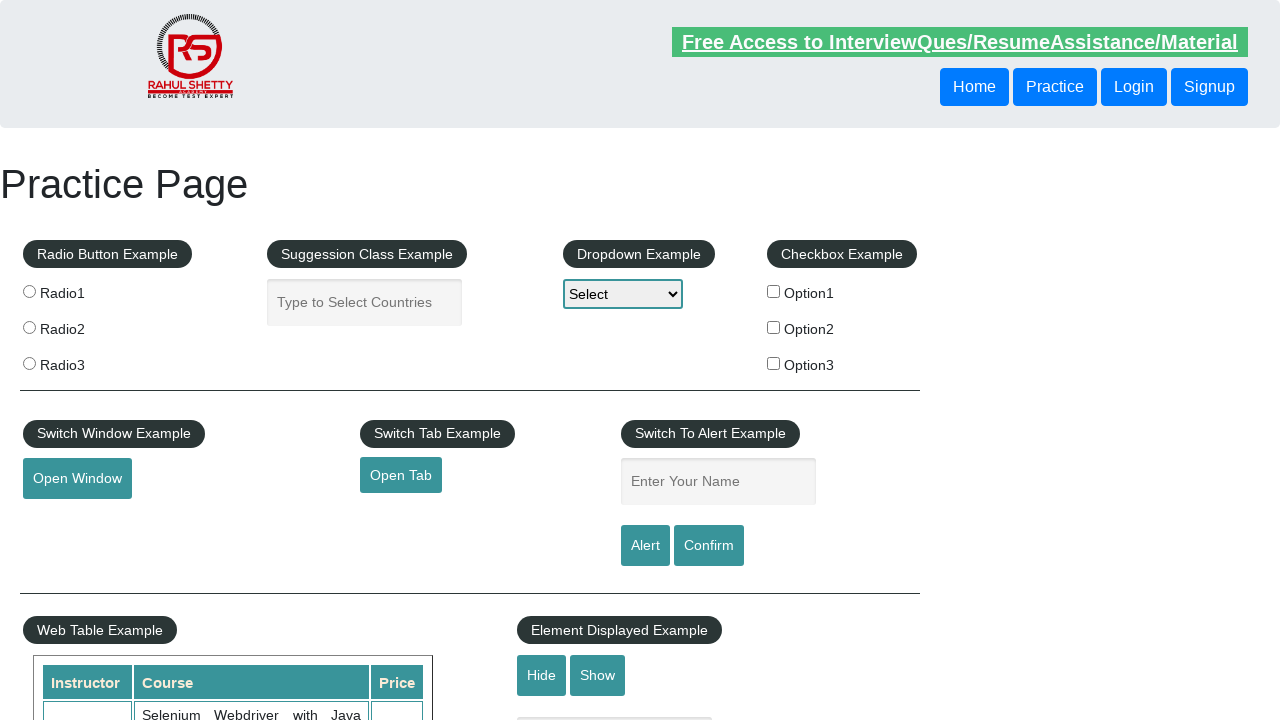

Counted 9 price cells in the product table
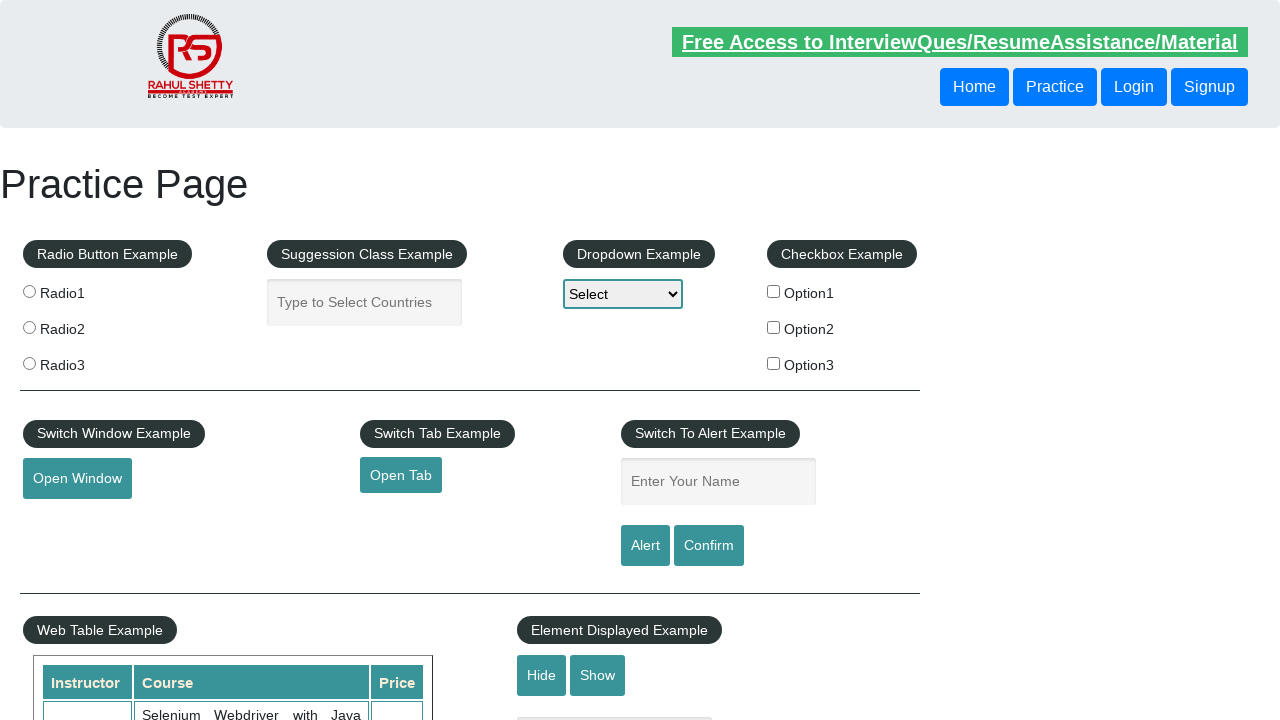

Assertion passed: Product table contains price values
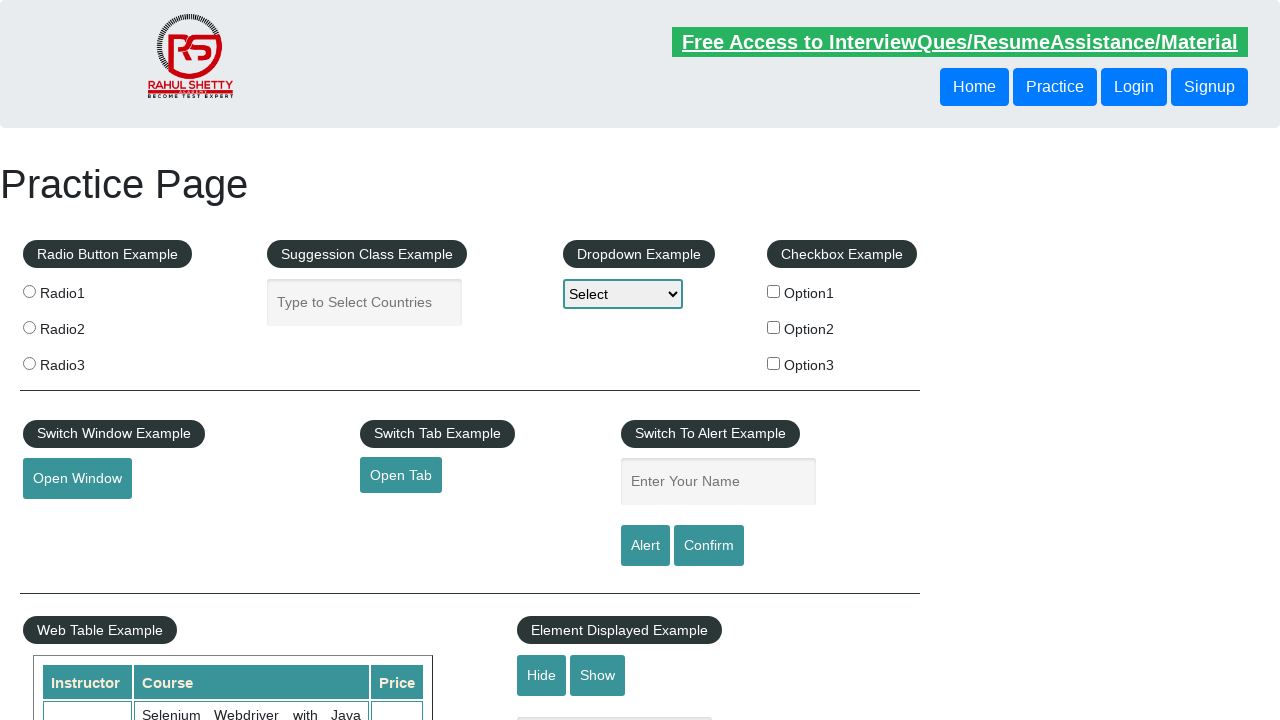

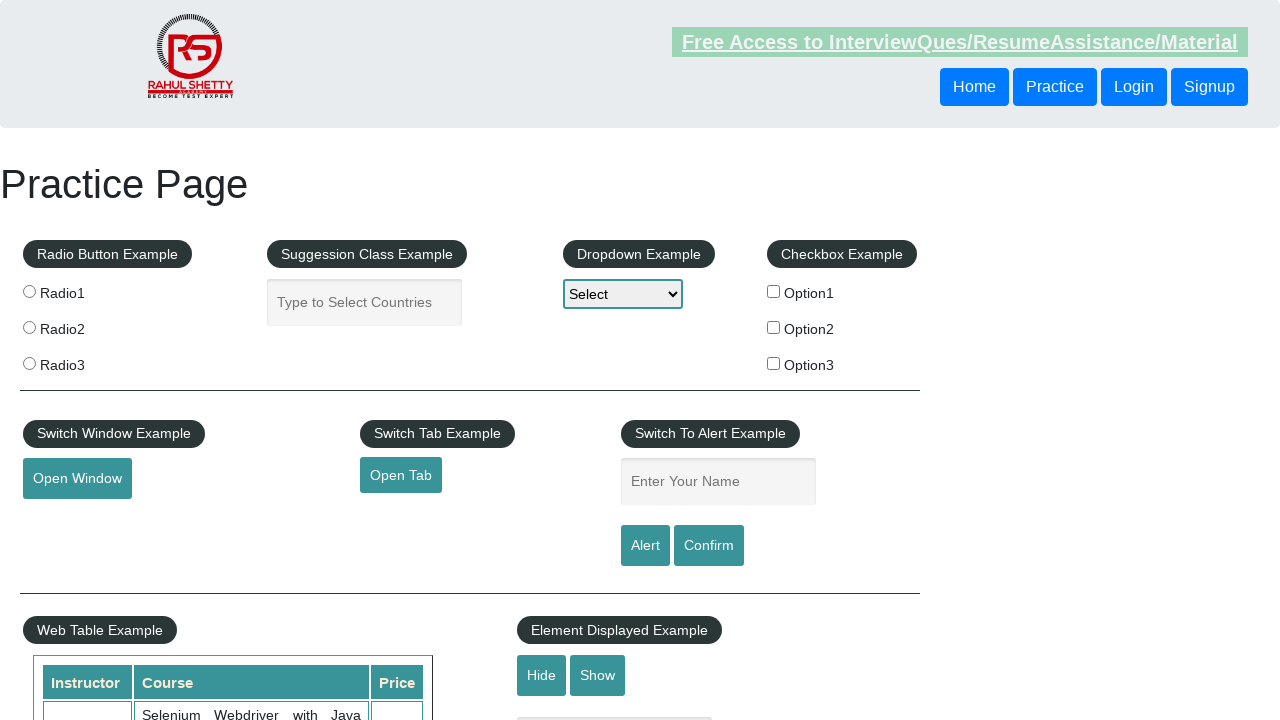